Tests autocomplete/suggestion dropdown functionality by typing a partial text "co" in the suggestion field and navigating through the dropdown options using arrow keys.

Starting URL: https://rahulshettyacademy.com/AutomationPractice/

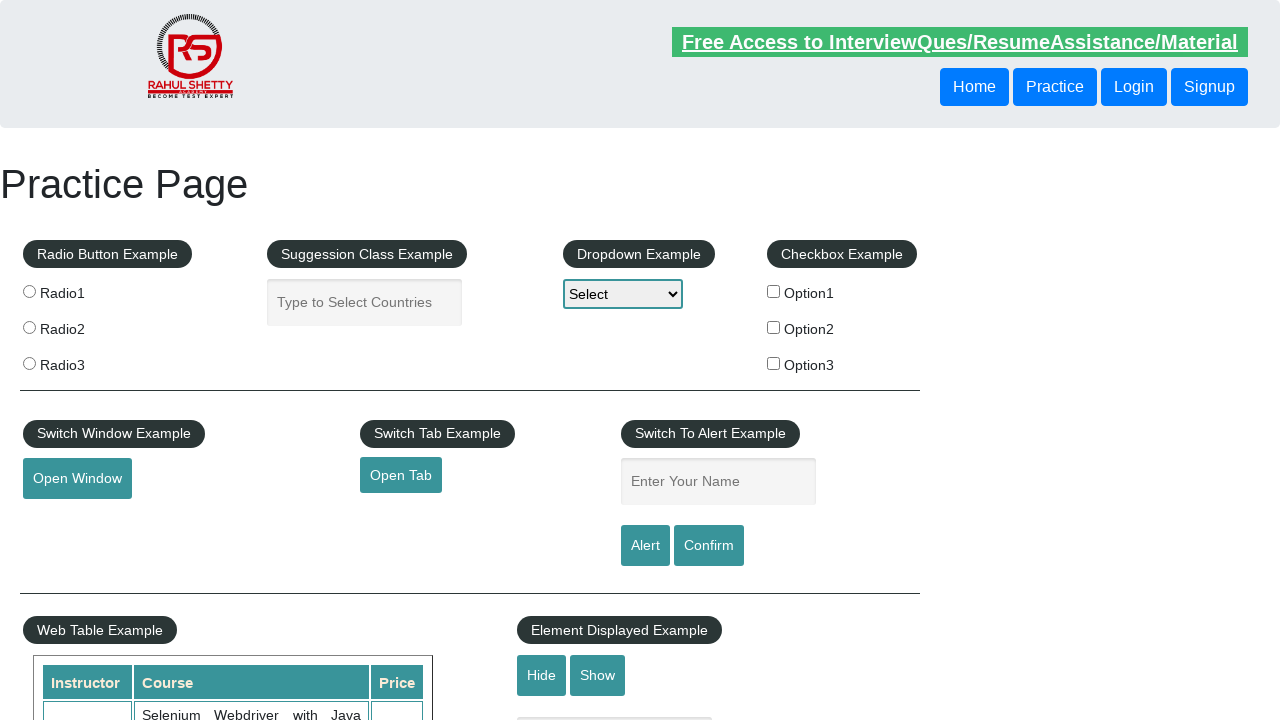

Filled autocomplete field with 'co' on #autocomplete
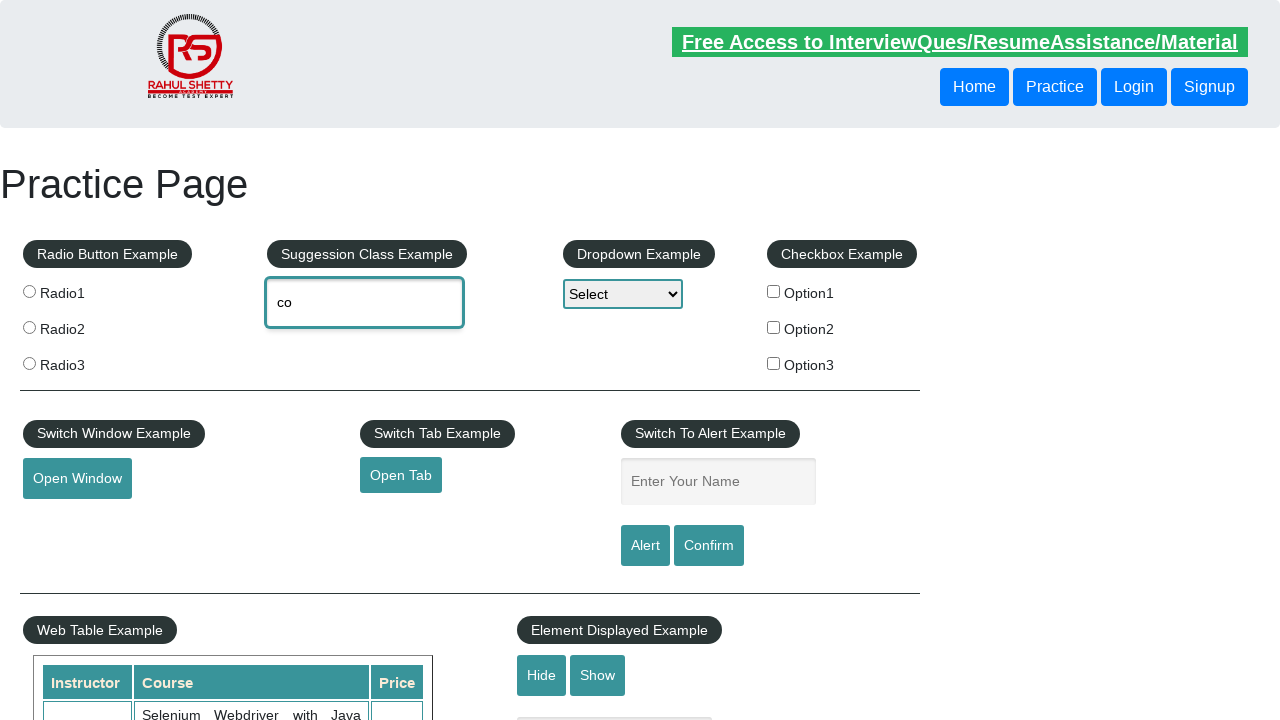

Autocomplete suggestions dropdown appeared
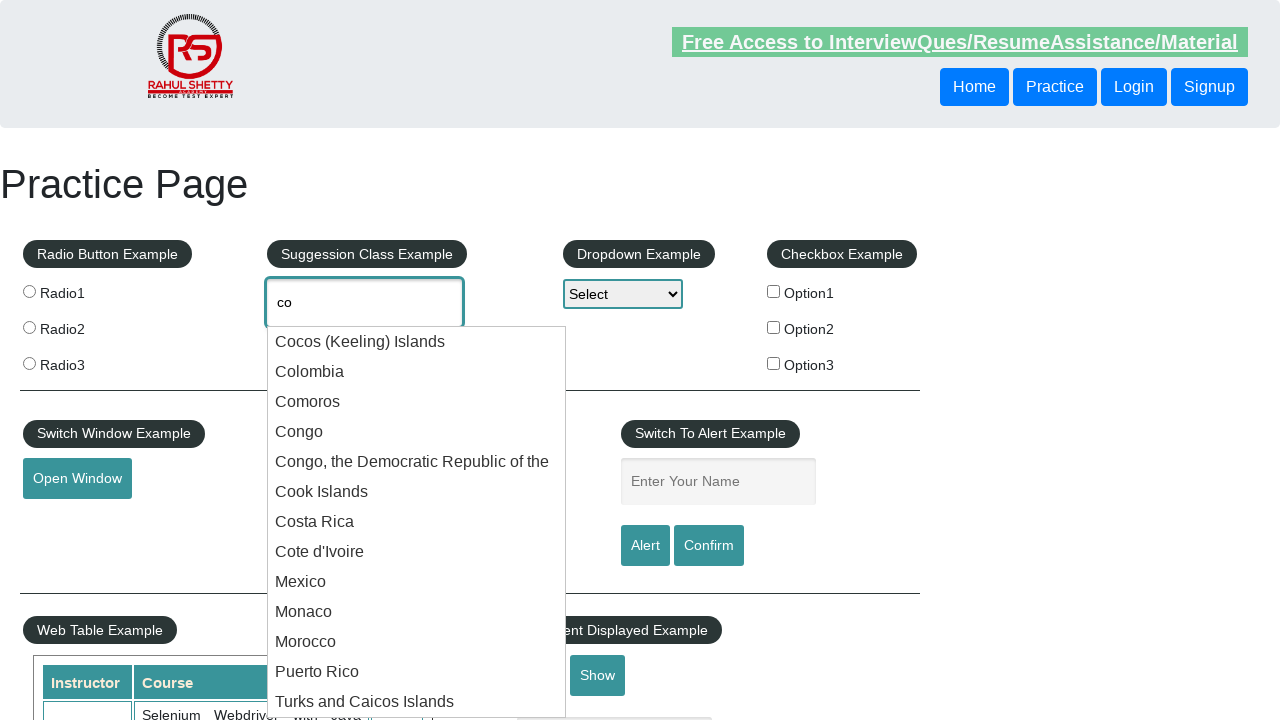

Pressed ArrowDown to navigate to first suggestion on #autocomplete
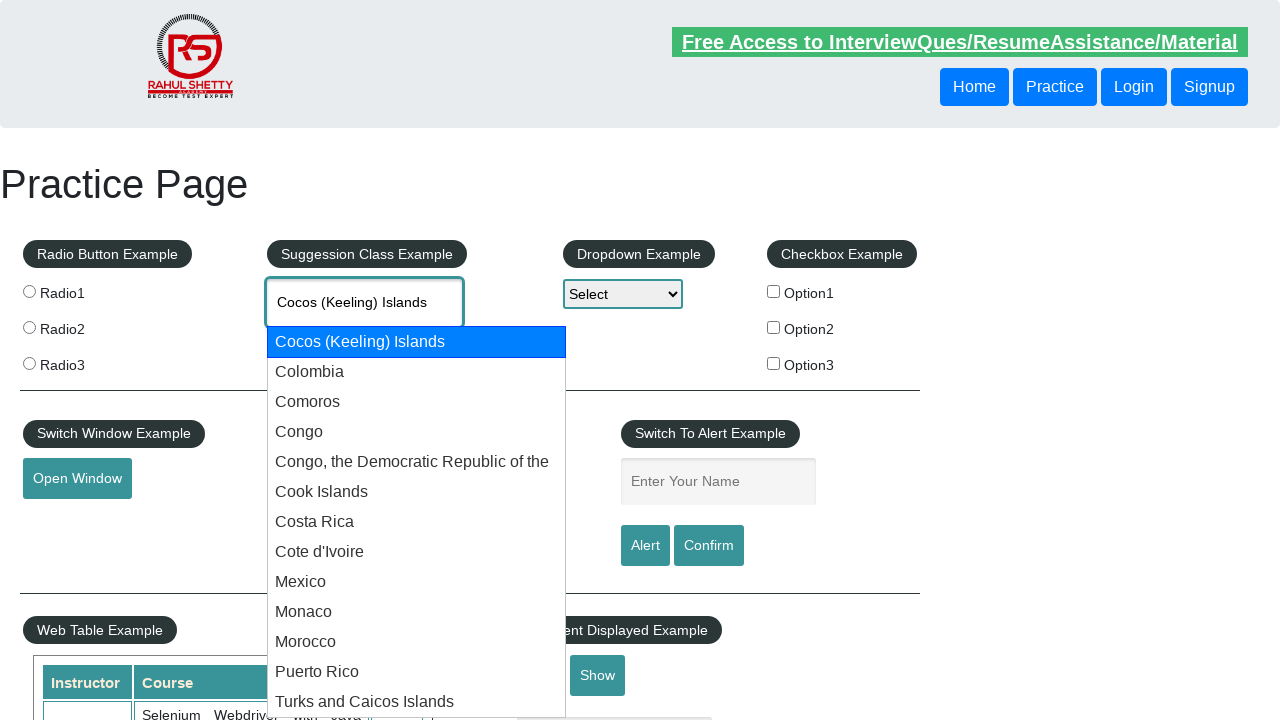

Pressed ArrowDown again to navigate to second suggestion on #autocomplete
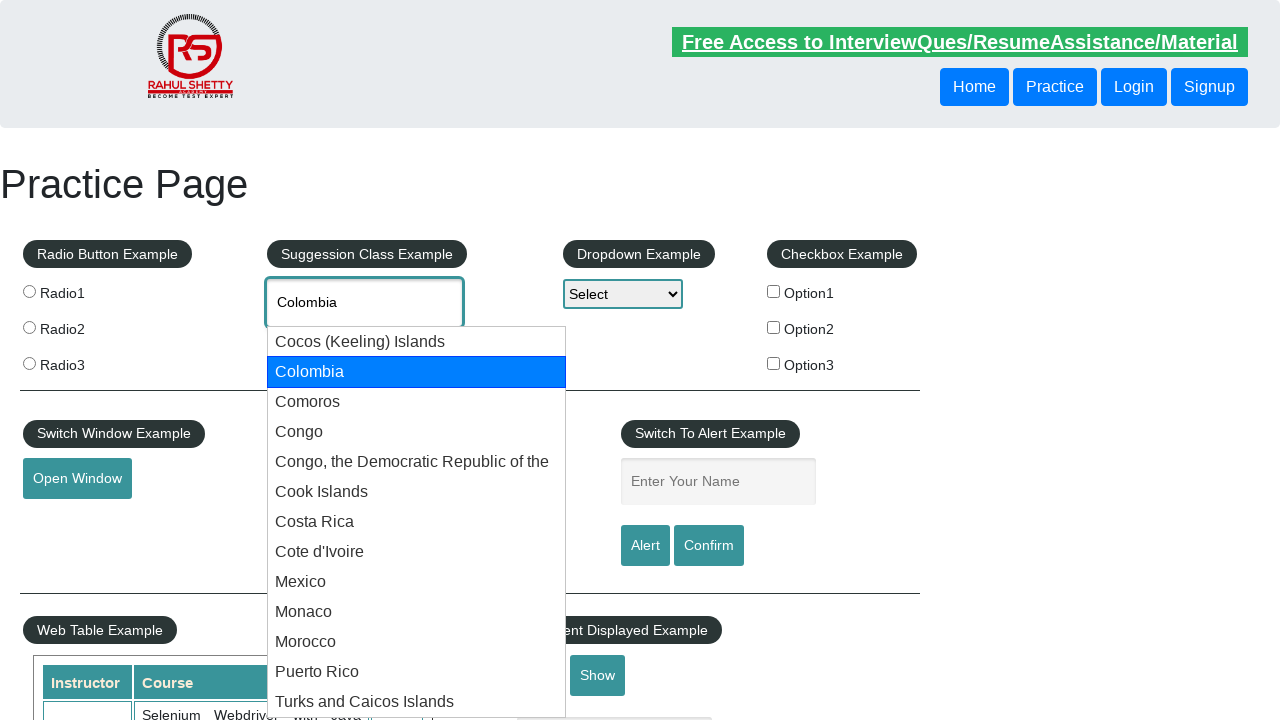

Retrieved current autocomplete field value: 'Colombia'
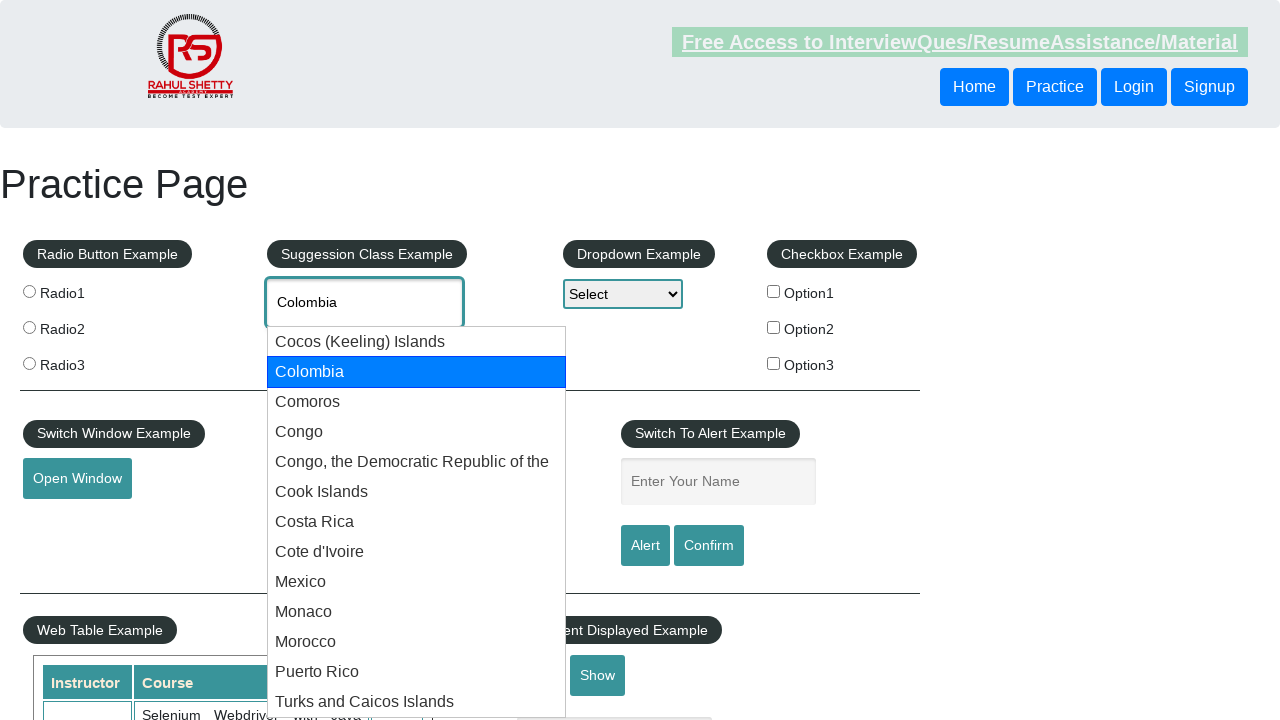

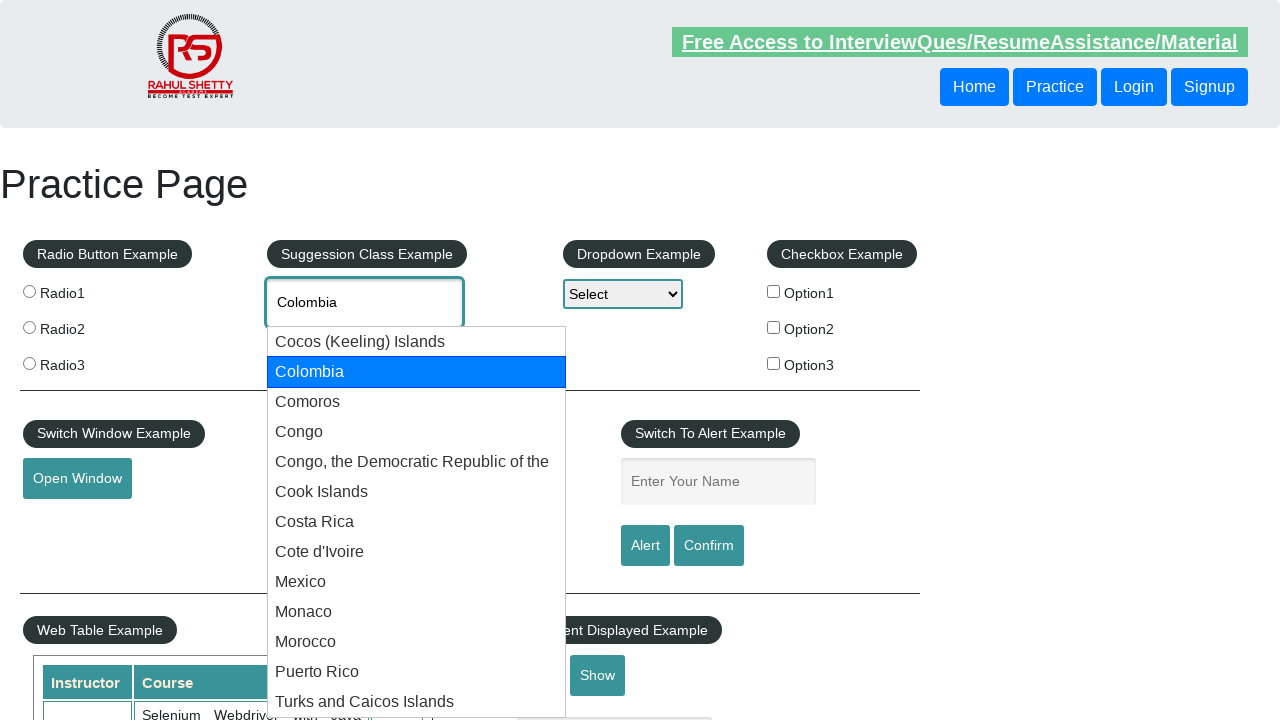